Tests navigation to the registration page by clicking the registration button from the homepage and verifying the URL changes correctly.

Starting URL: https://qa.koel.app/

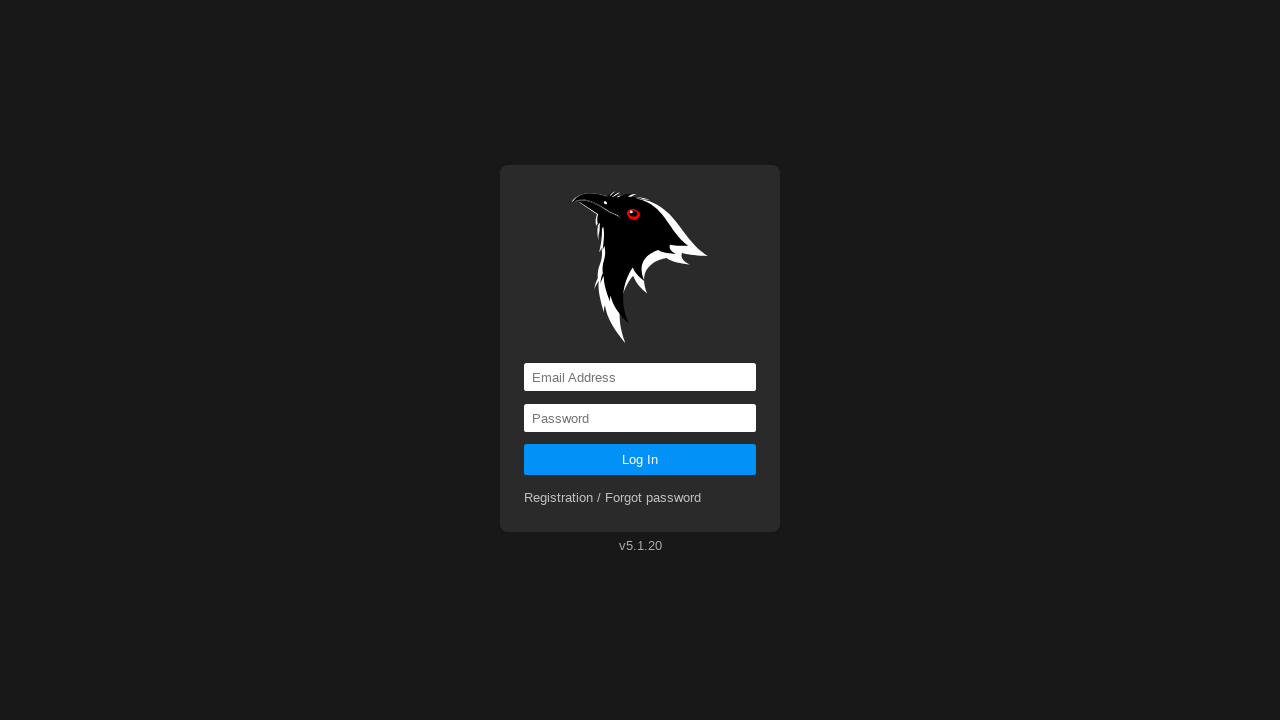

Clicked registration link on homepage at (613, 498) on a[href='registration']
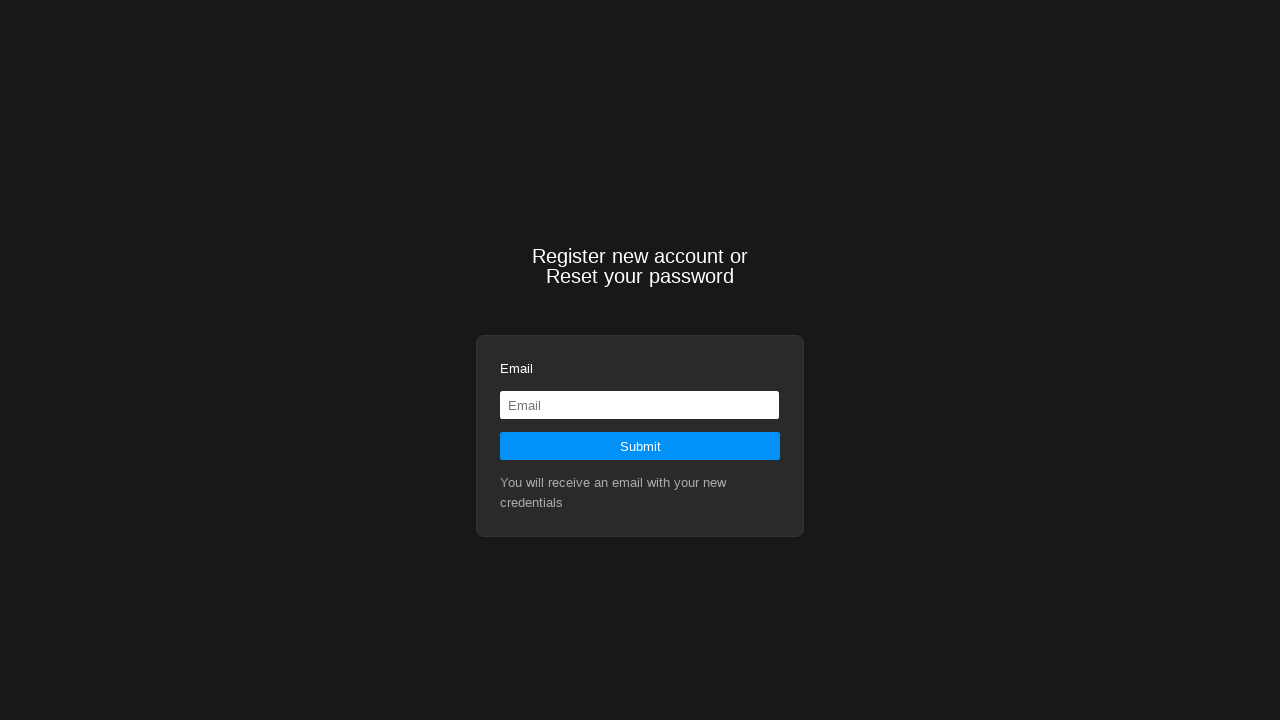

Successfully navigated to registration page - URL verified as https://qa.koel.app/registration
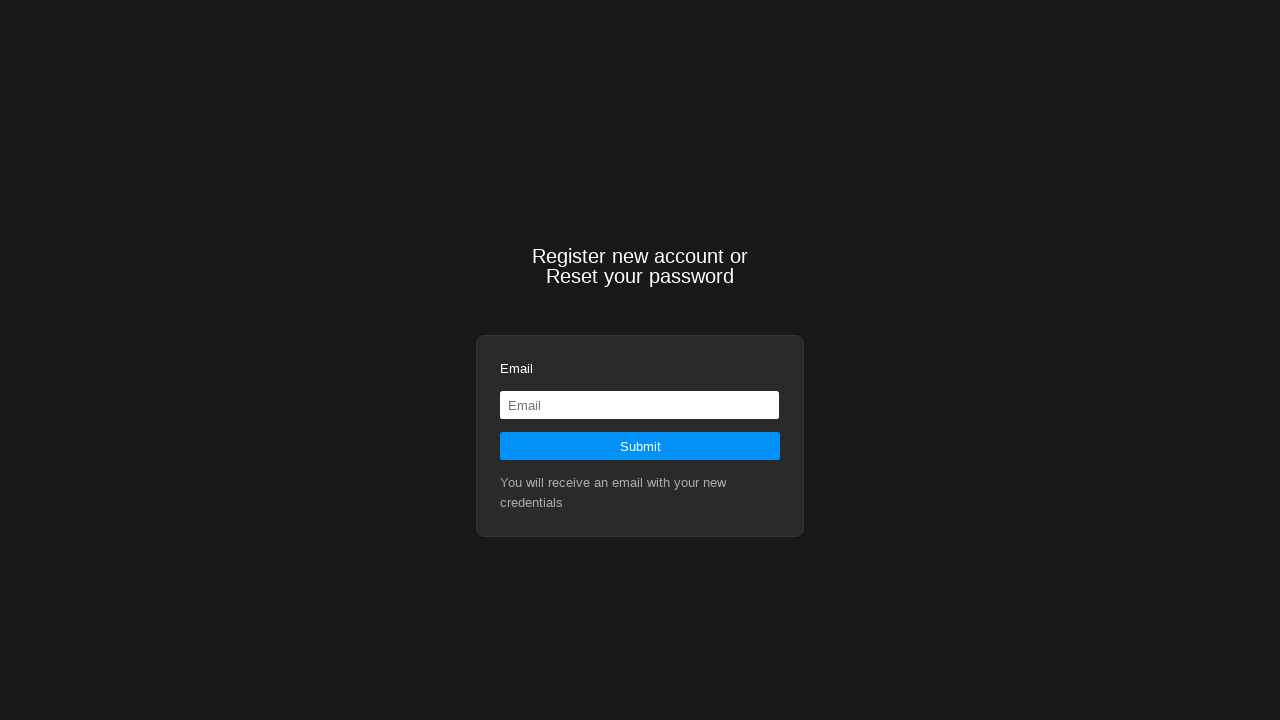

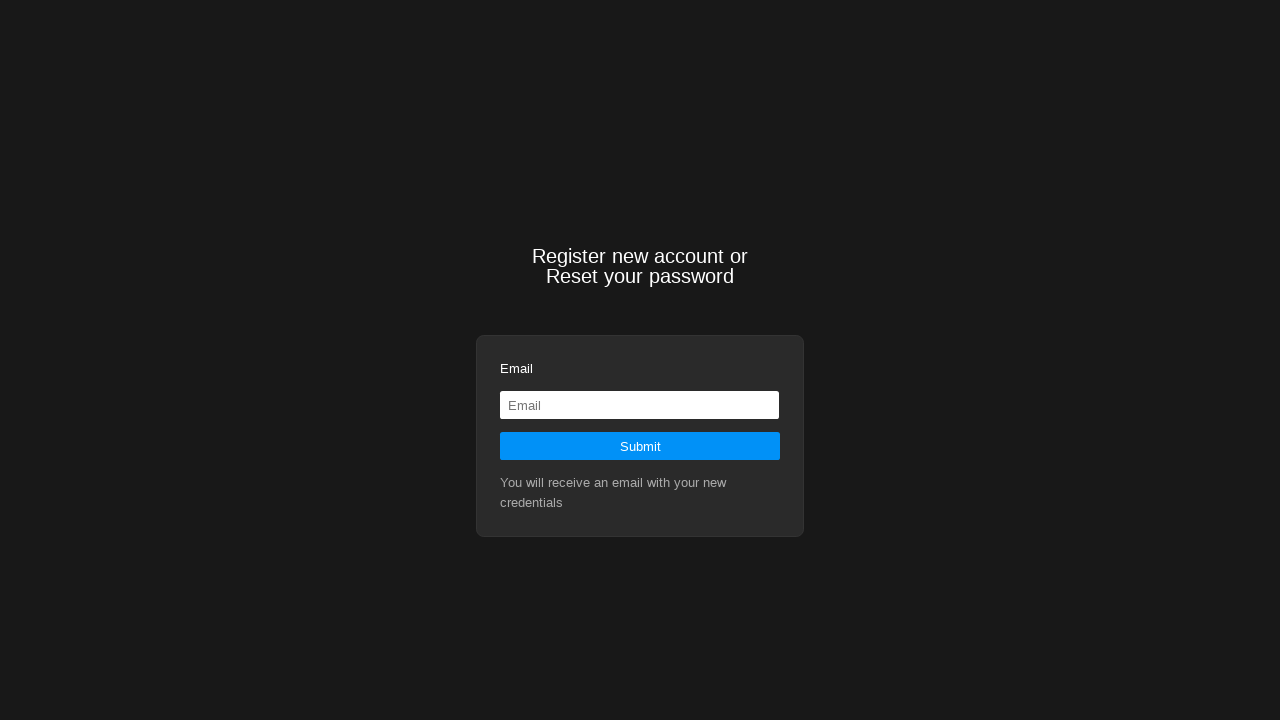